Tests mobile device emulation by setting a mobile viewport, then navigates through the site by clicking the navbar toggler and selecting the Library link.

Starting URL: https://rahulshettyacademy.com/angularAppdemo/

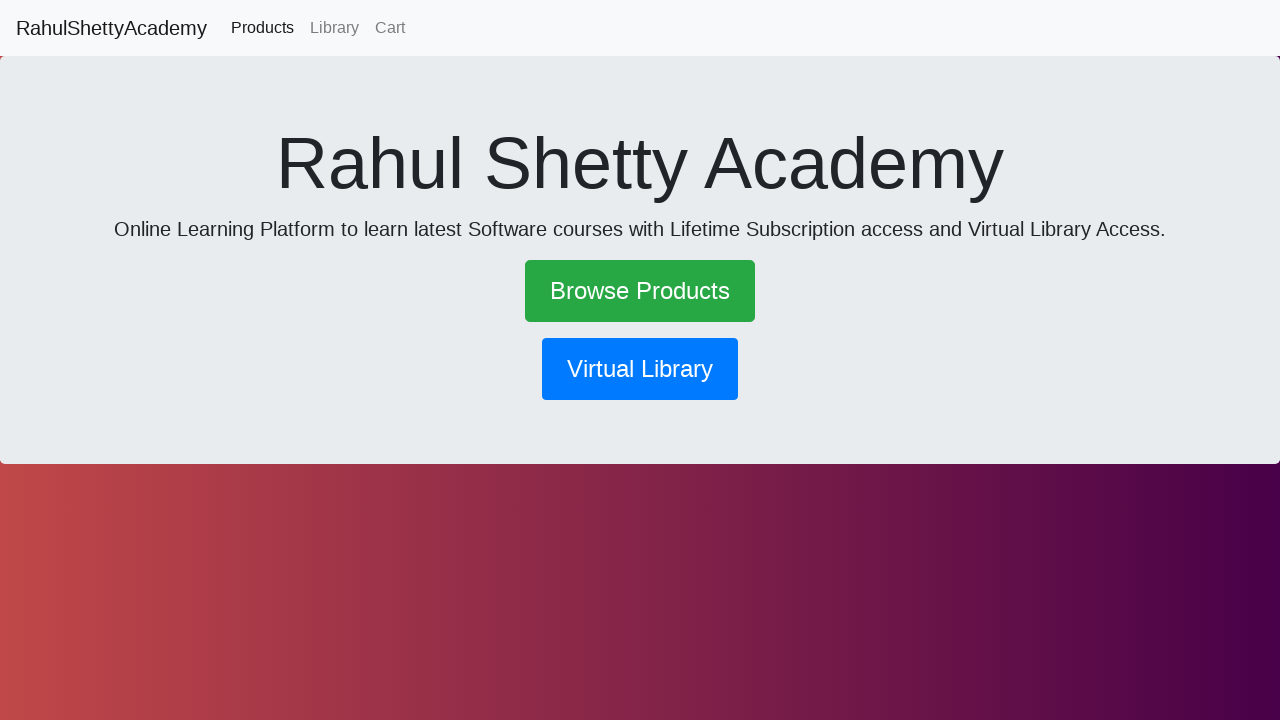

Set mobile viewport to 375x667 pixels for device emulation
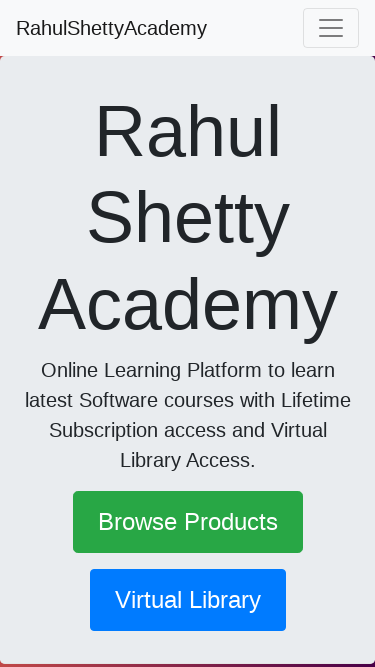

Clicked navbar toggler icon to open mobile menu at (331, 28) on .navbar-toggler-icon
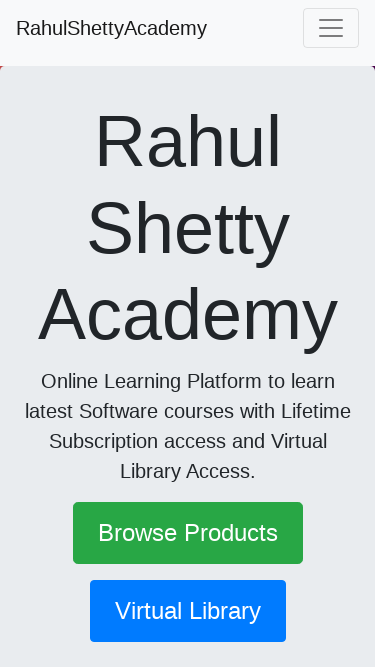

Waited 1 second for mobile menu to expand
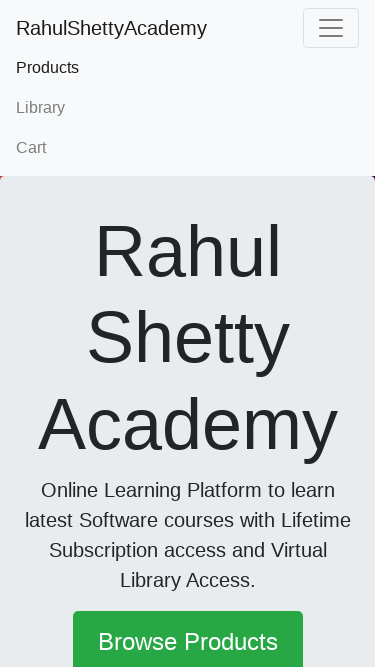

Clicked Library link from mobile menu at (188, 108) on text=Library
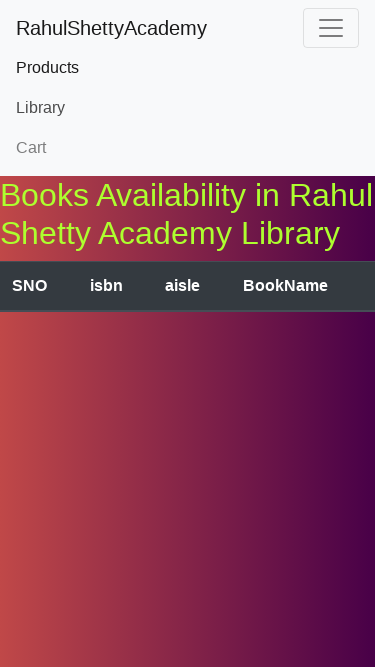

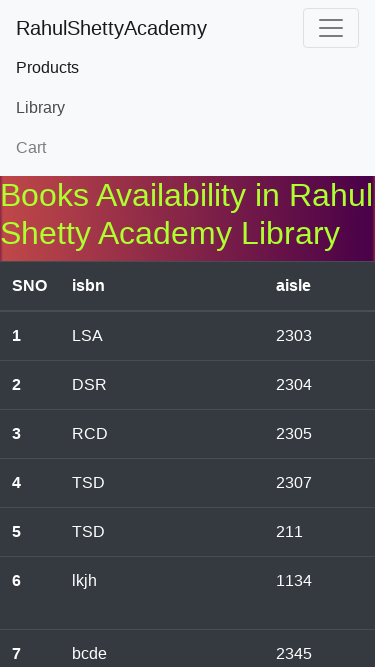